Tests navigation to Target.com homepage and clicking on the Deals menu item

Starting URL: https://www.target.com/

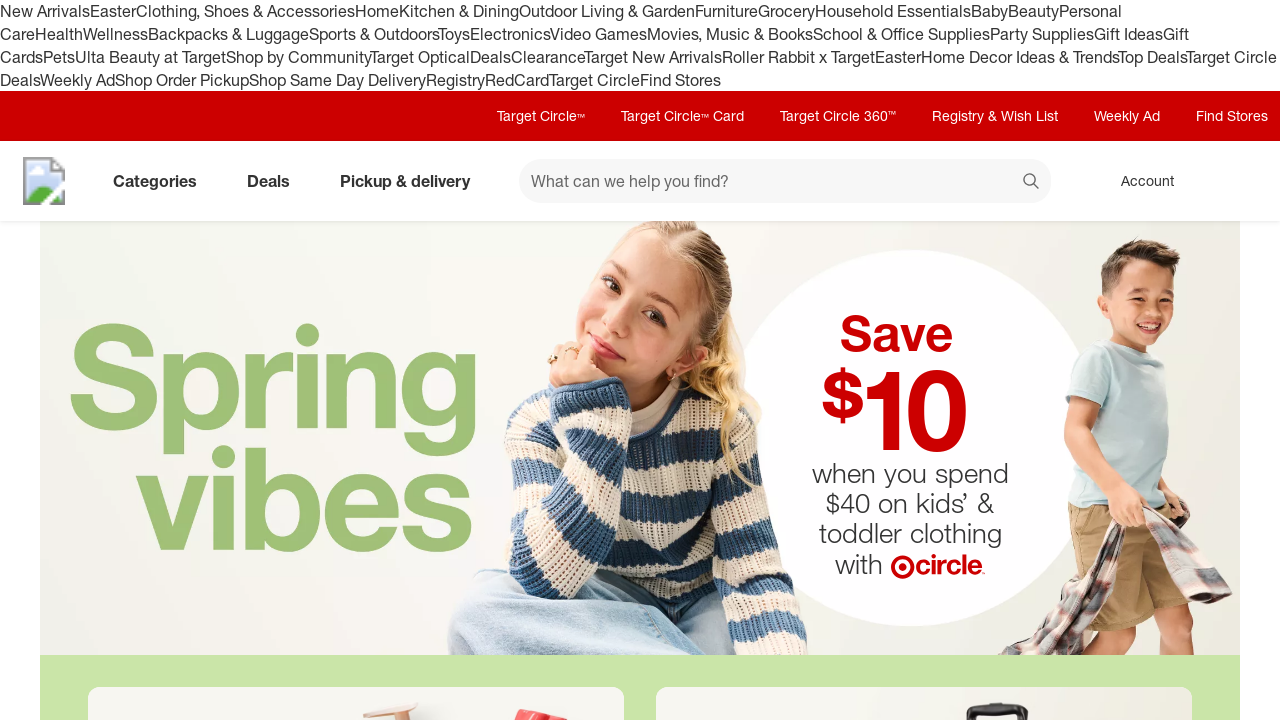

Waited for Deals menu to become visible
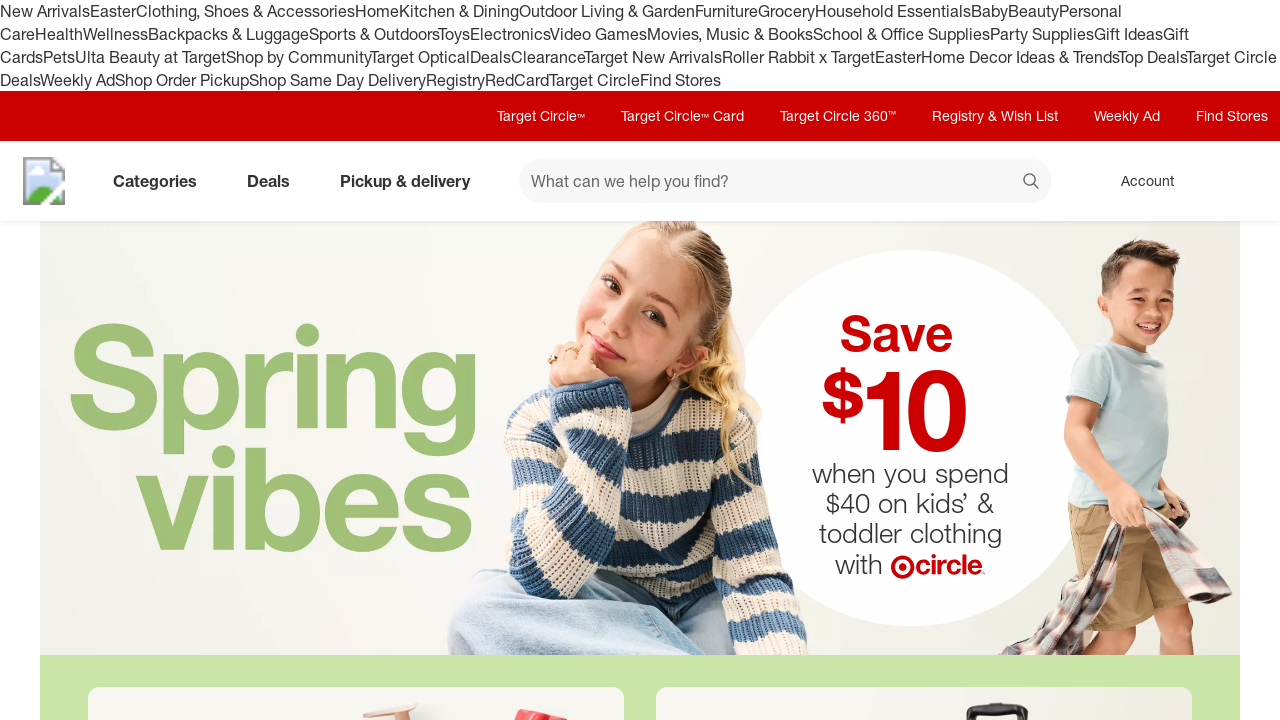

Clicked on Deals menu item at (272, 181) on [aria-label="Deals"]
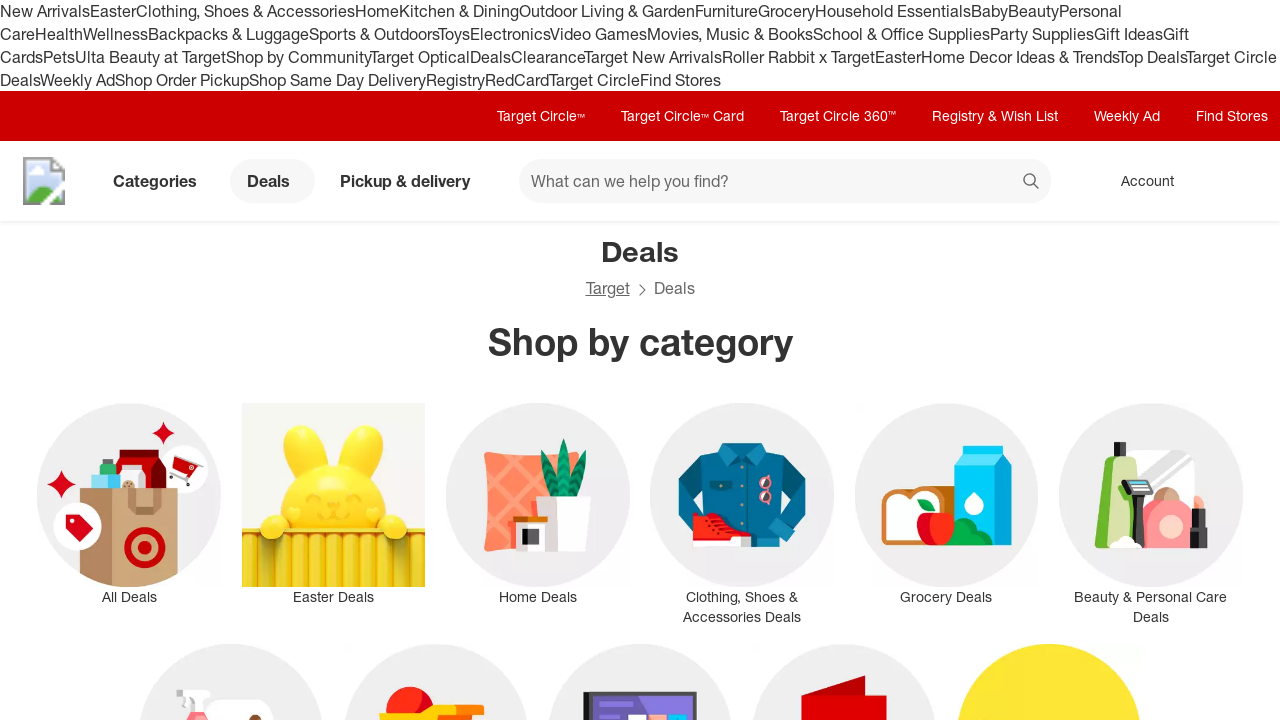

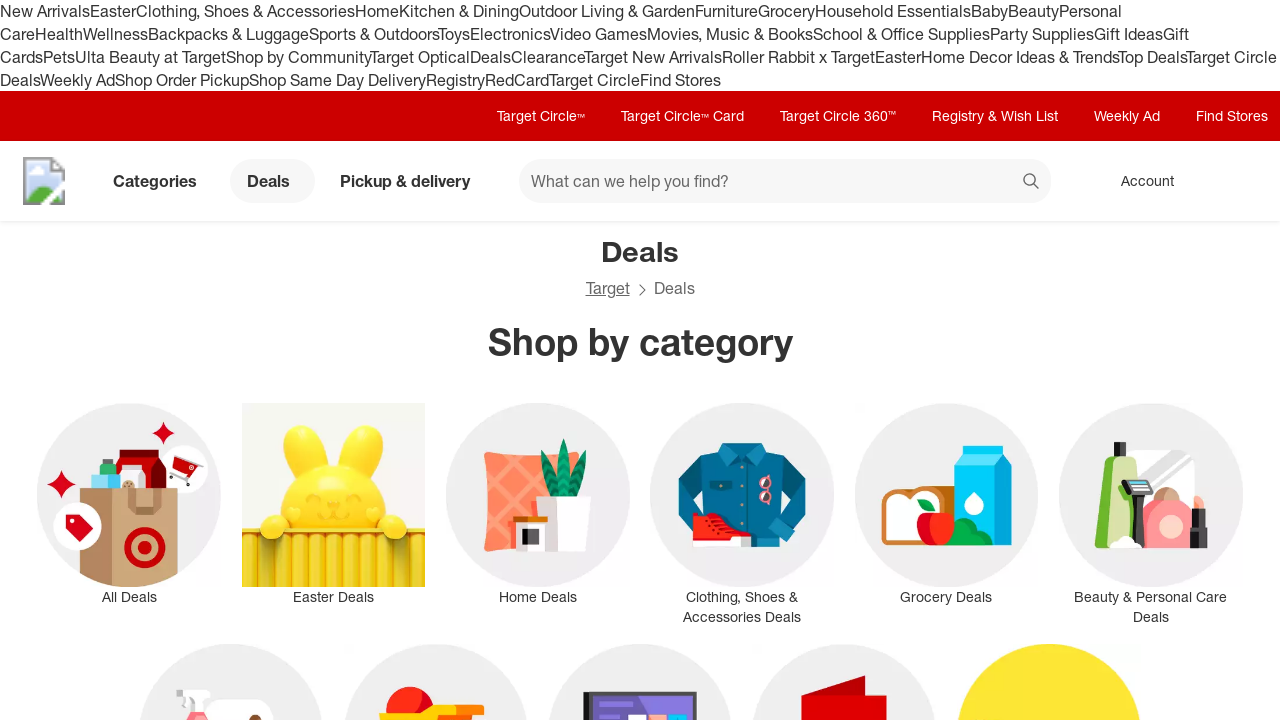